Tests JavaScript DOM manipulation by dynamically changing the header text content and adding new paragraph elements to the page

Starting URL: https://the-internet.herokuapp.com/notification_message_rendered

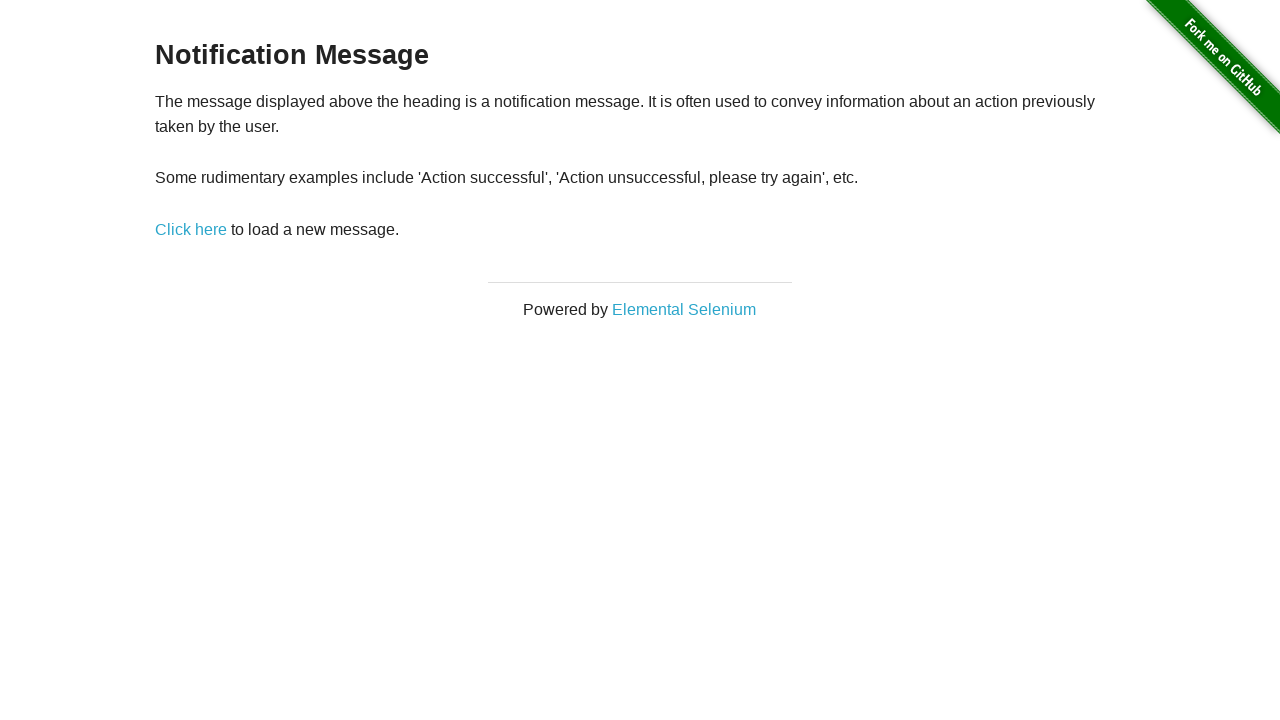

Waited for h3 header element to be present
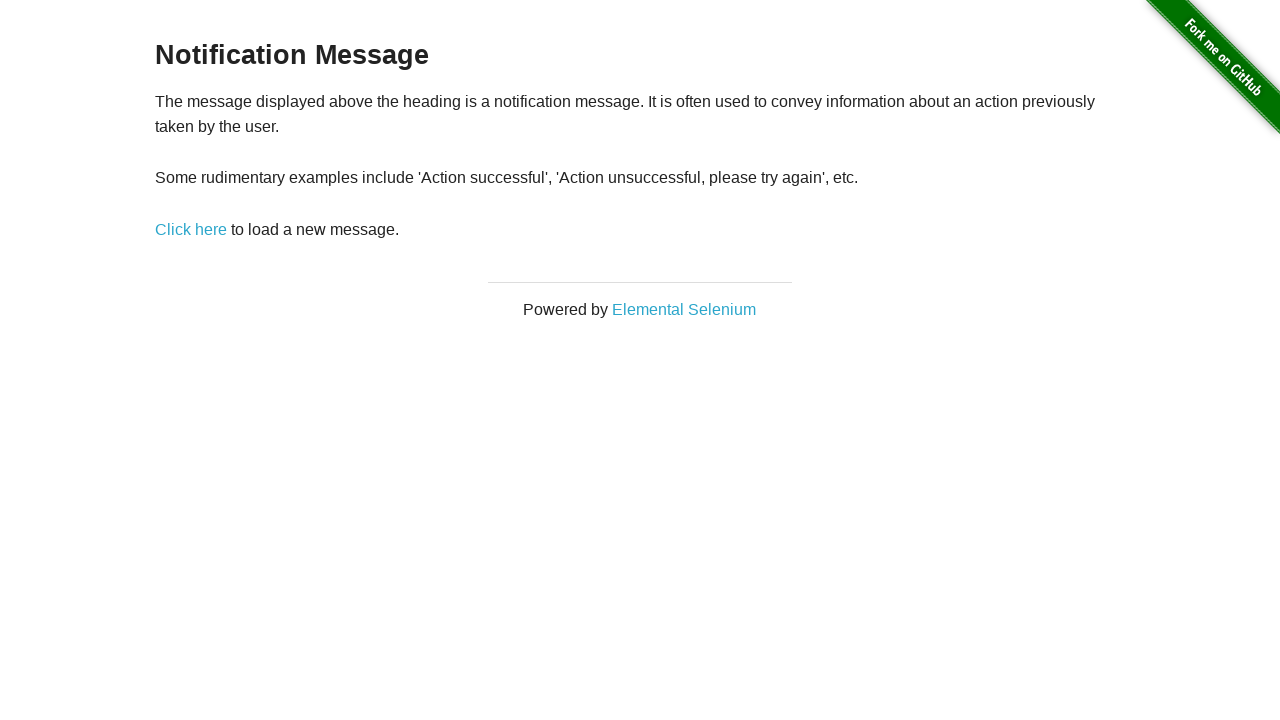

Executed JavaScript to change header text and dynamically add new paragraph element
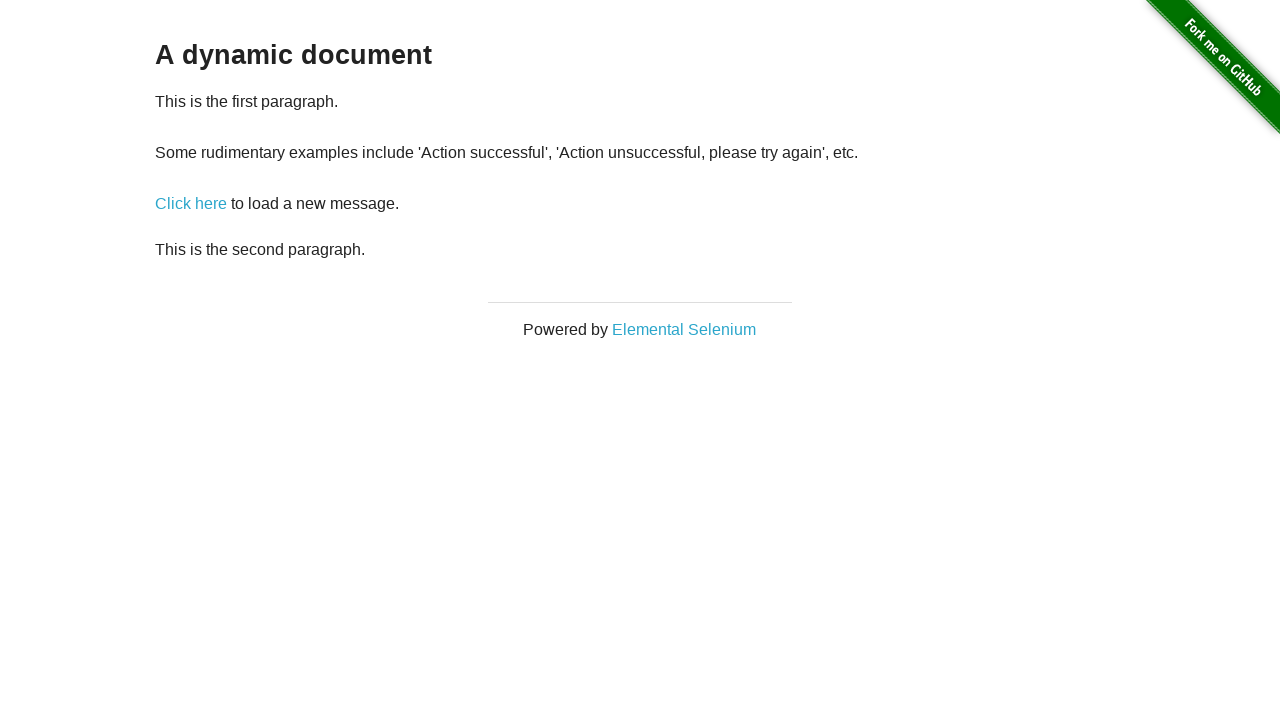

Verified that header text was successfully changed to 'A dynamic document'
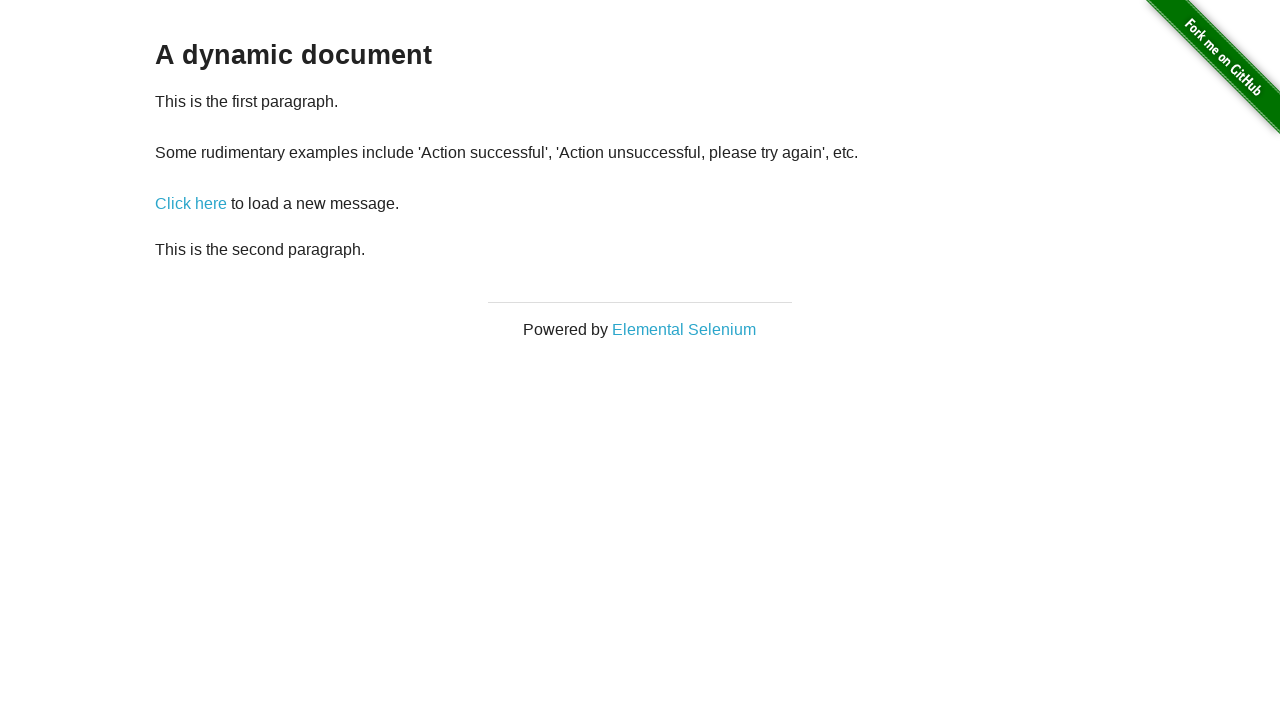

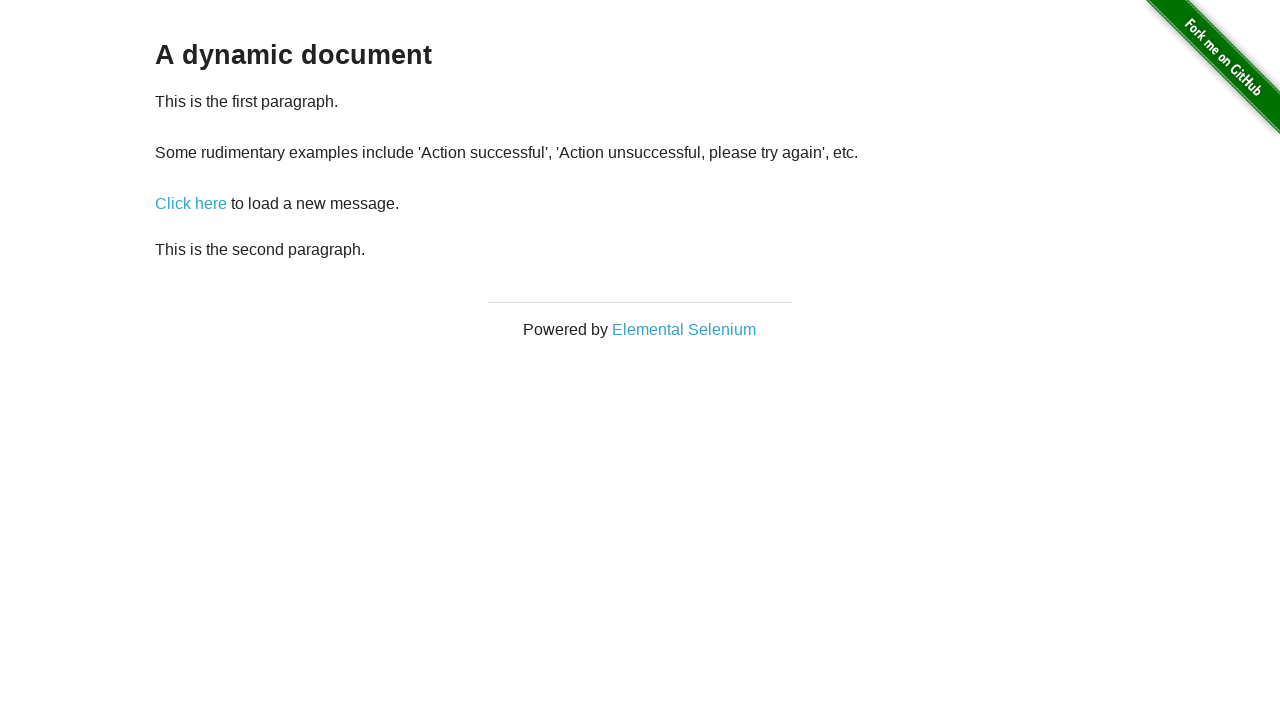